Tests auto-suggestion dropdown by typing text and using keyboard navigation to select an option

Starting URL: http://qaclickacademy.com/practice.php

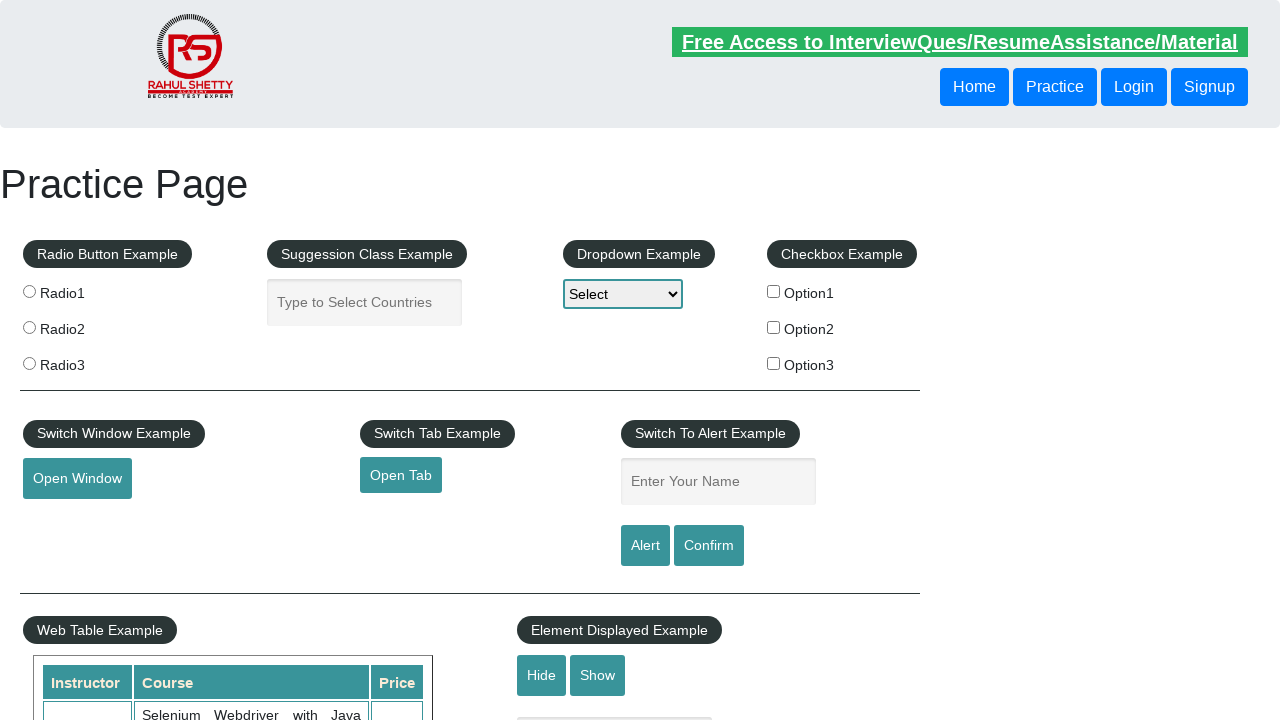

Filled autocomplete field with 'ind' to trigger suggestions on #autocomplete
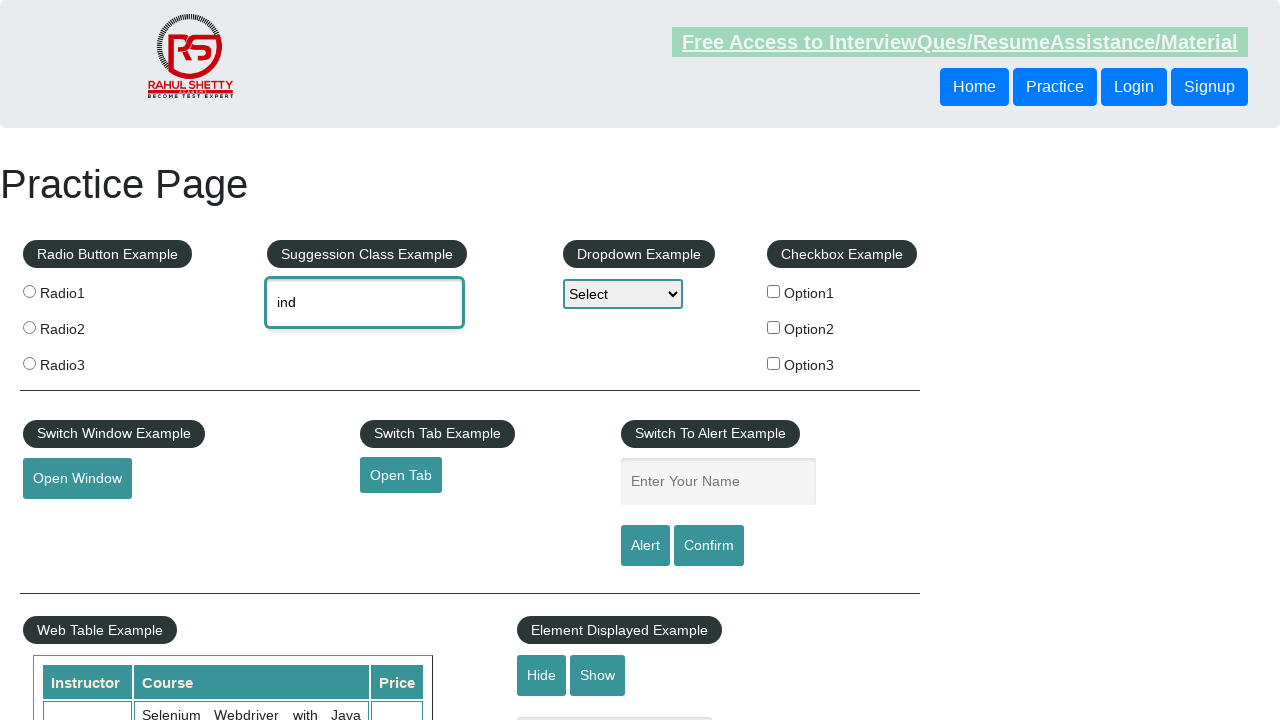

Waited 2000ms for suggestions dropdown to appear
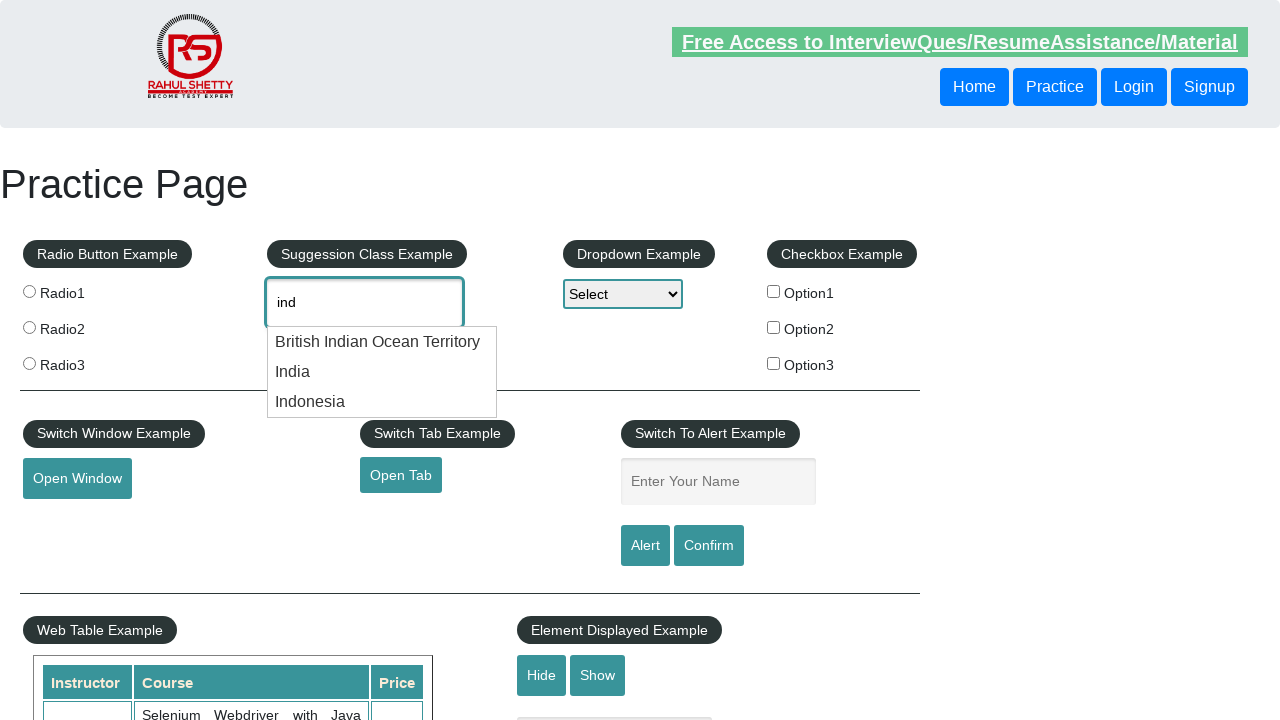

Pressed ArrowDown to navigate to first suggestion on #autocomplete
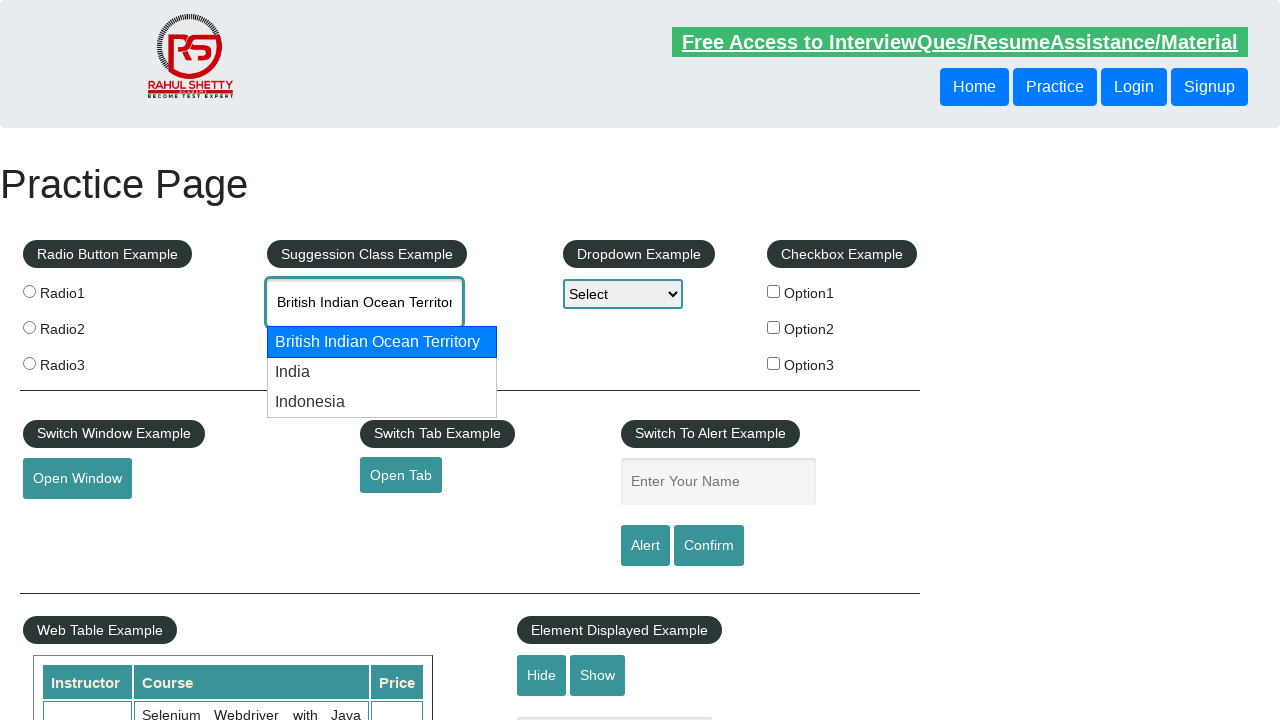

Pressed ArrowDown again to navigate to second suggestion (India) on #autocomplete
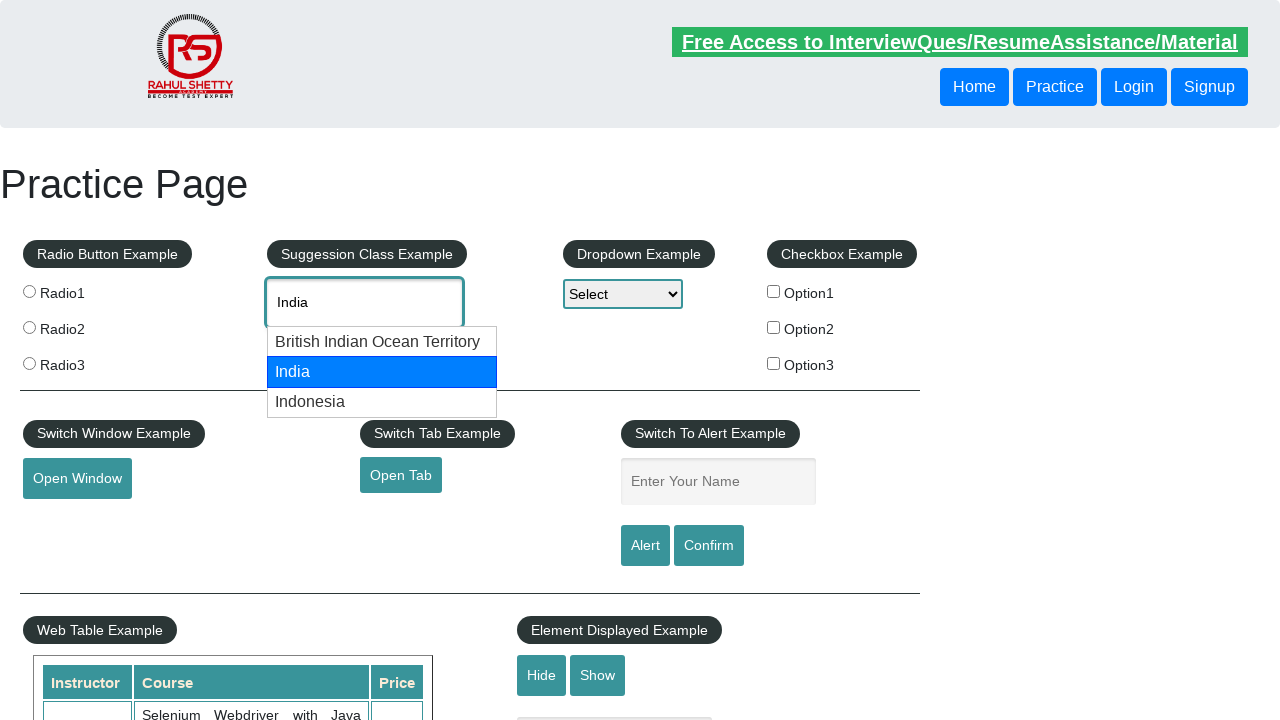

Retrieved selected autocomplete value: India
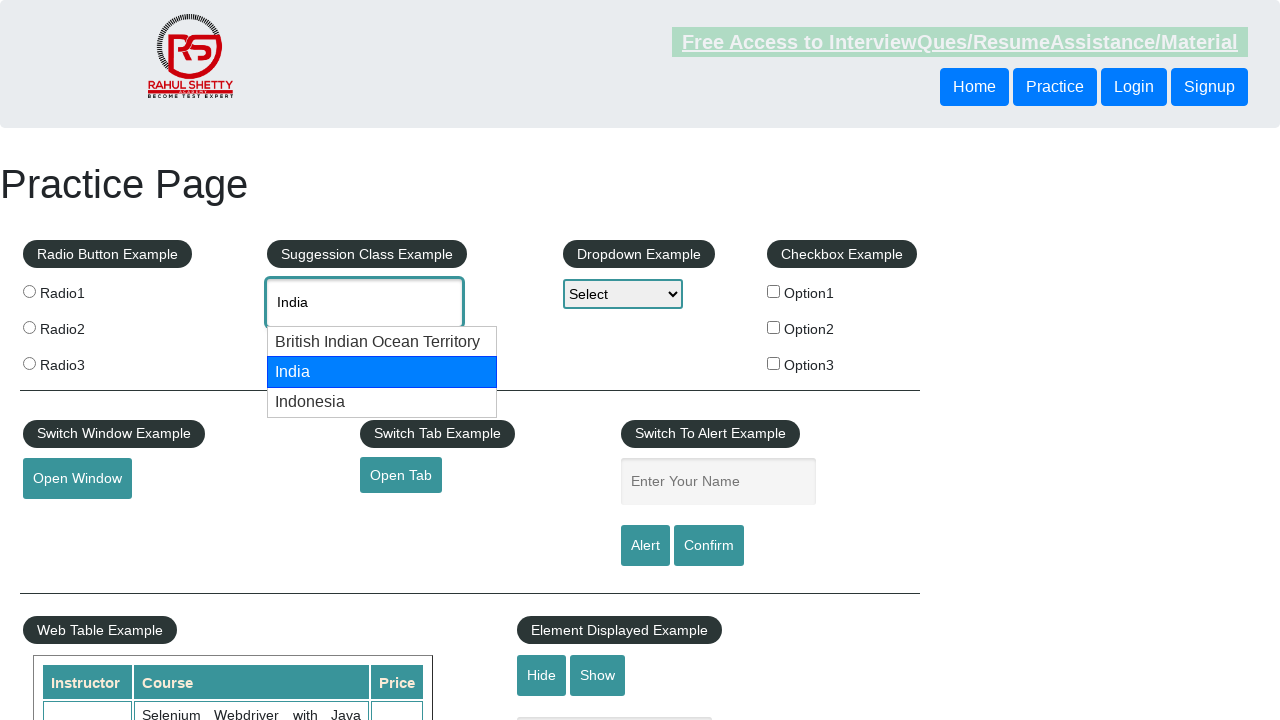

Printed selected value: India
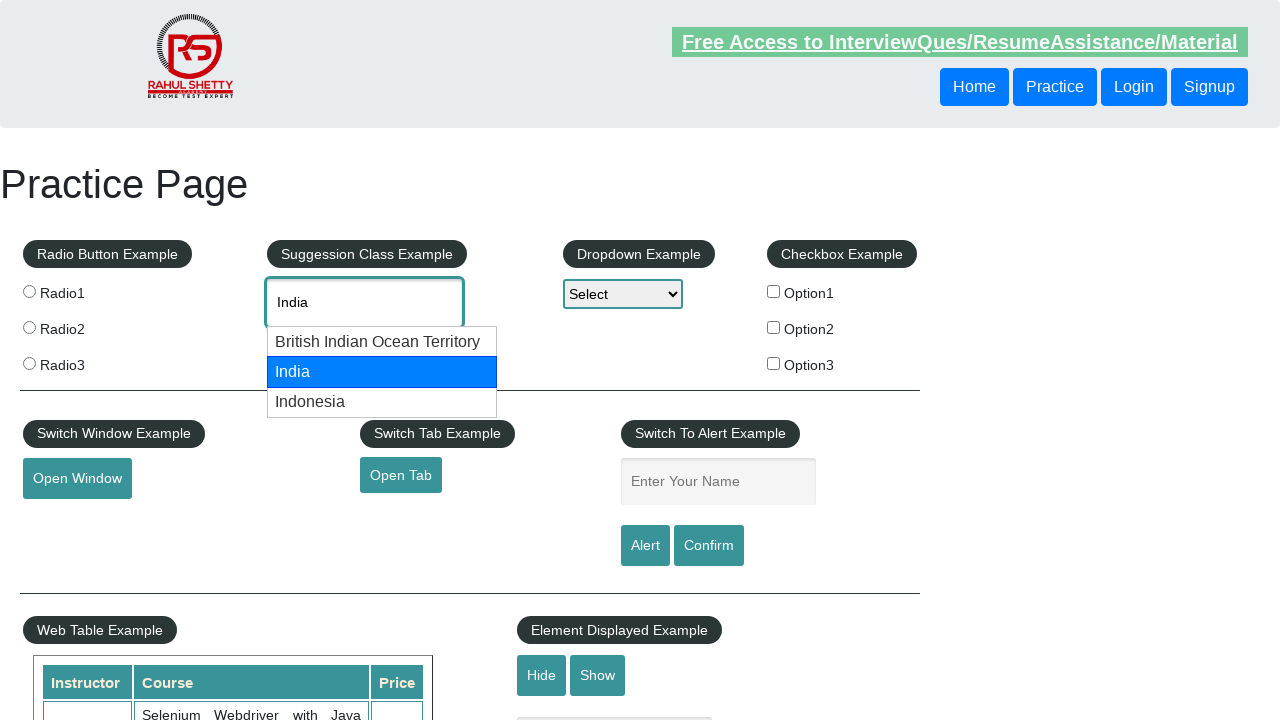

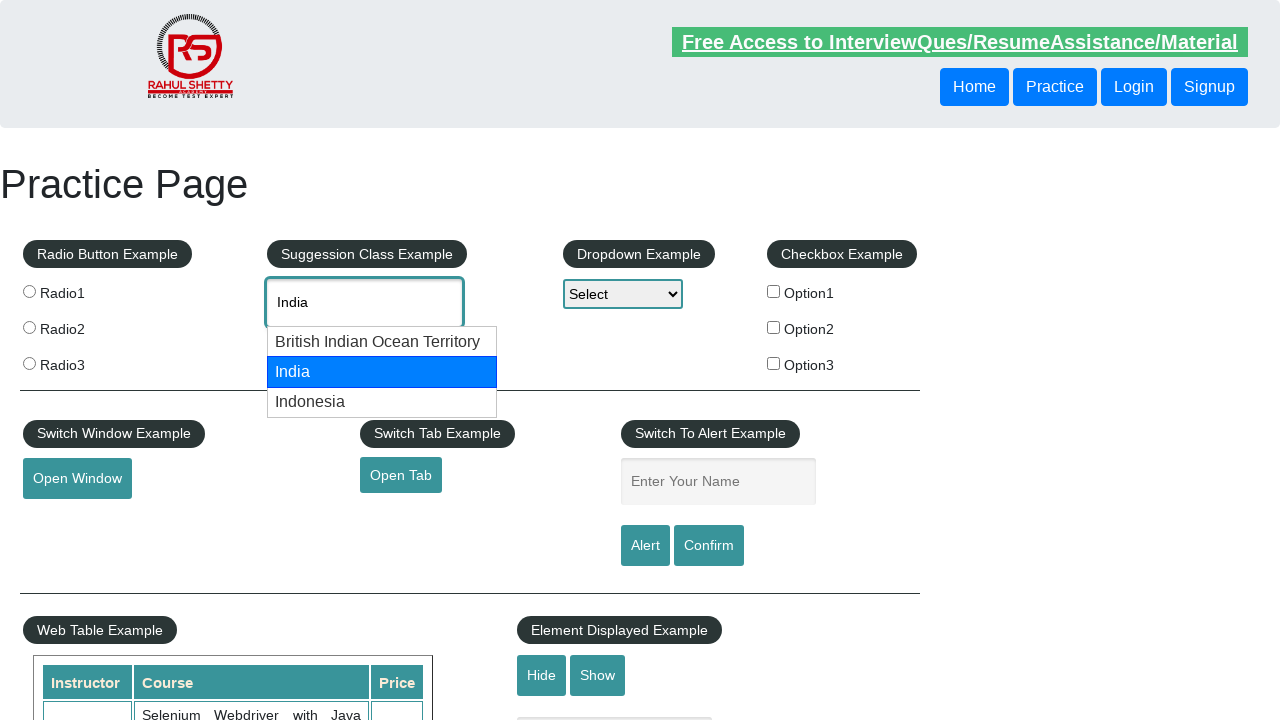